Tests various checkbox interactions including basic checkbox, notification checkbox, language selection, tri-state checkbox, toggle switch, and multi-select options on a checkbox demo page

Starting URL: https://leafground.com/checkbox.xhtml

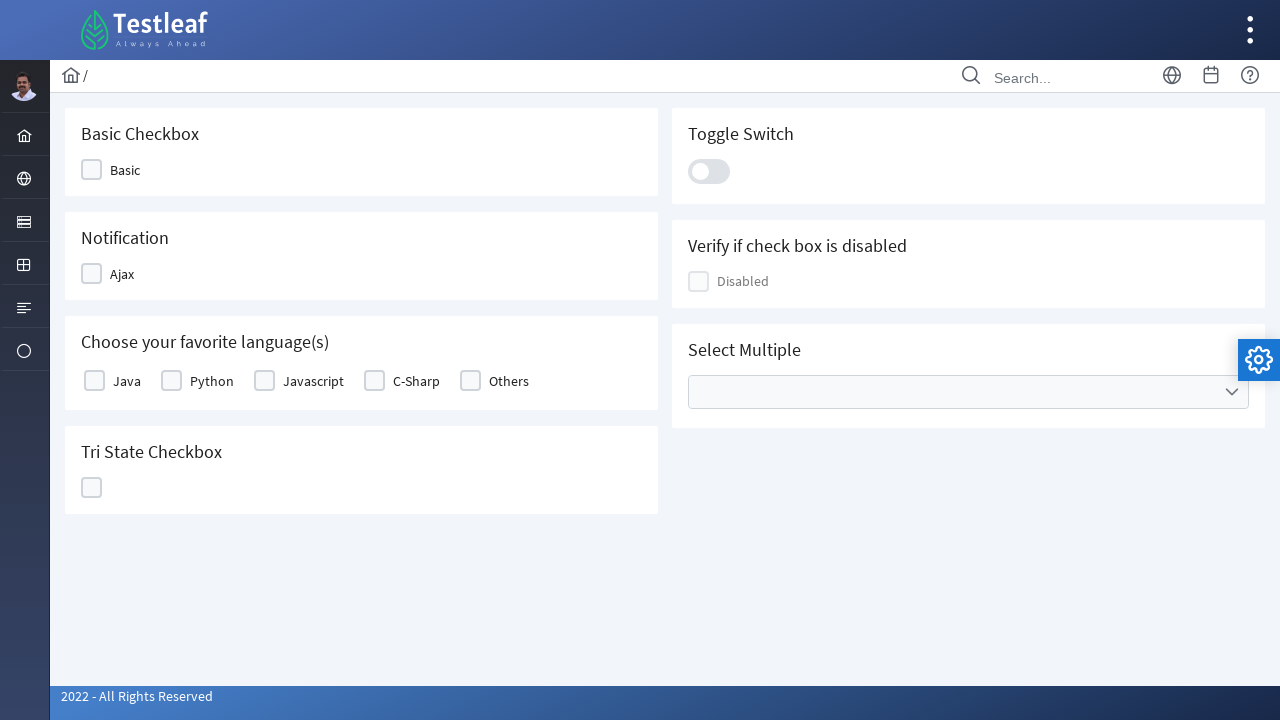

Clicked on the basic checkbox at (92, 170) on (//div[contains(@class,'ui-chkbox-box ui-widget')])
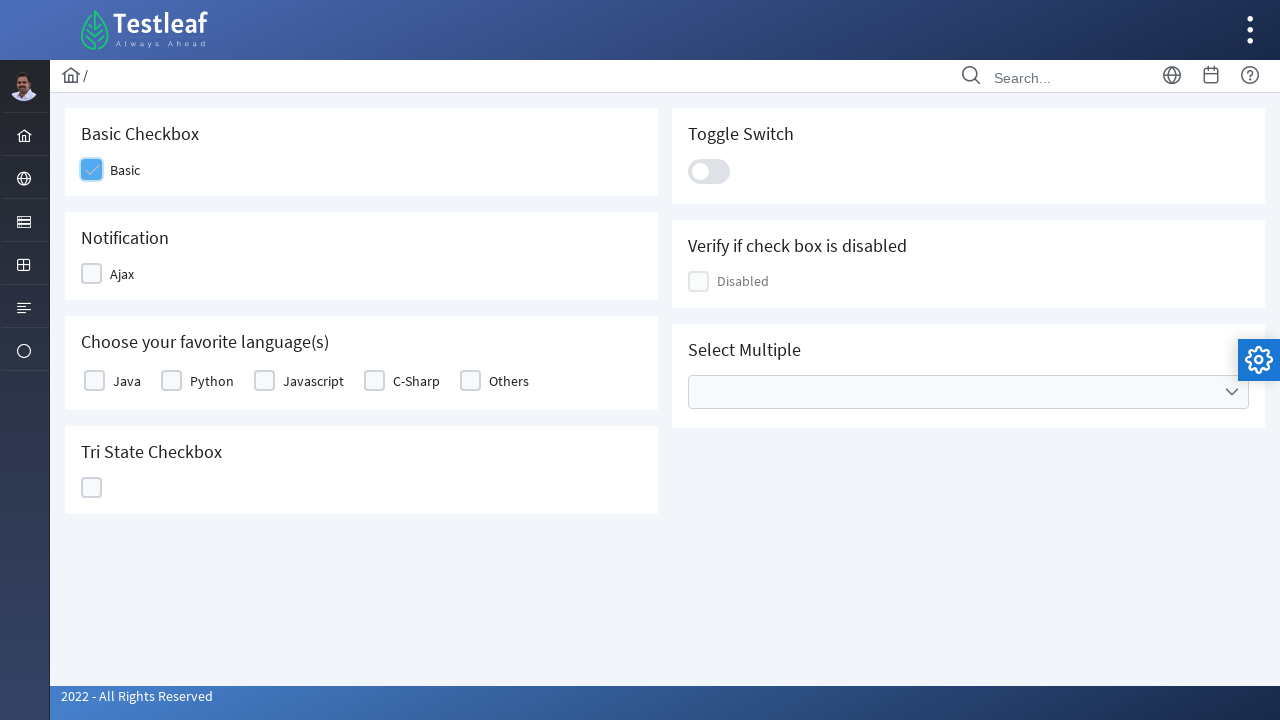

Clicked on the notification checkbox at (92, 274) on (//div[contains(@class,'ui-chkbox-box ui-widget')])[2]
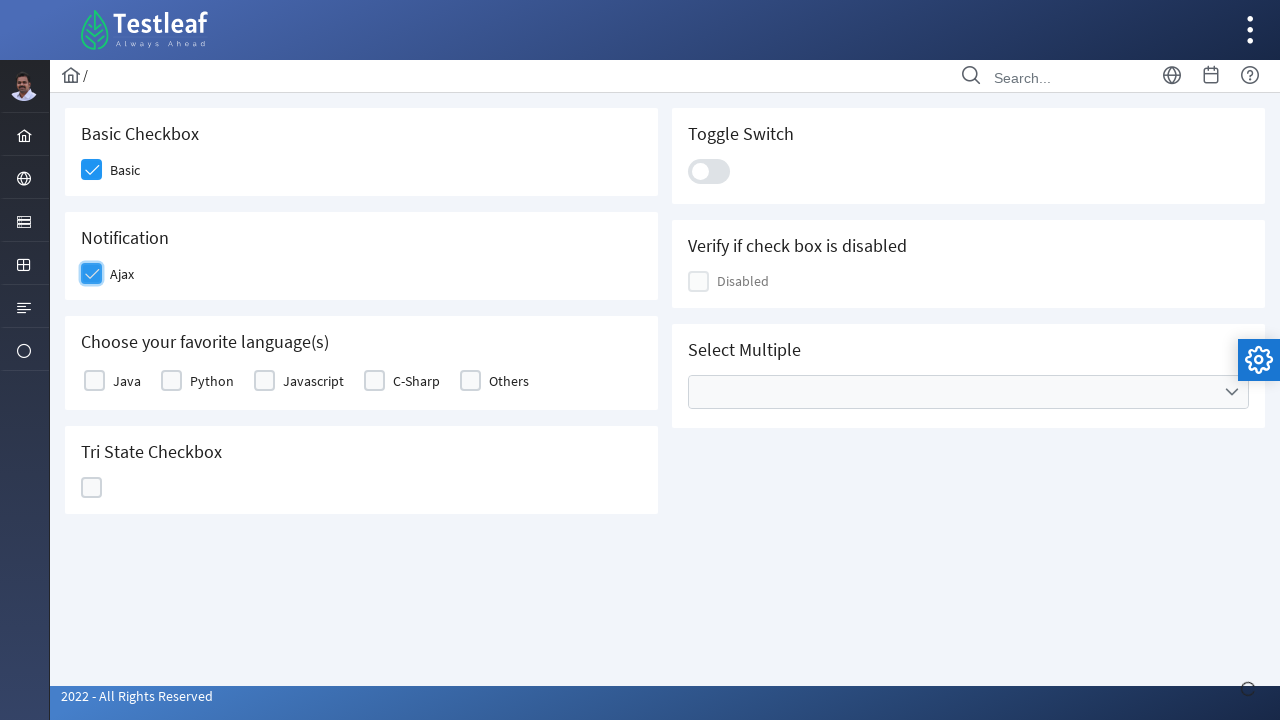

Verified 'Checked' notification message is displayed
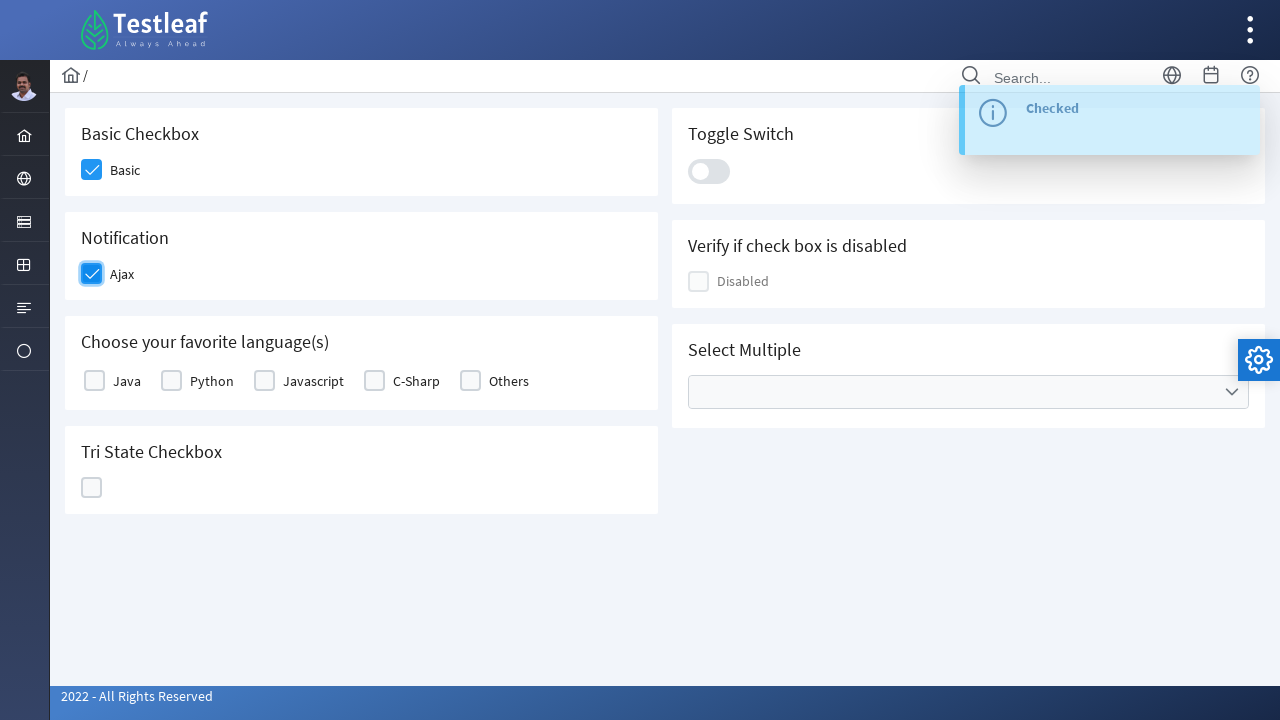

Clicked on favorite language checkbox at (172, 381) on (//div[contains(@class,'ui-chkbox-box ui-widget')])[4]
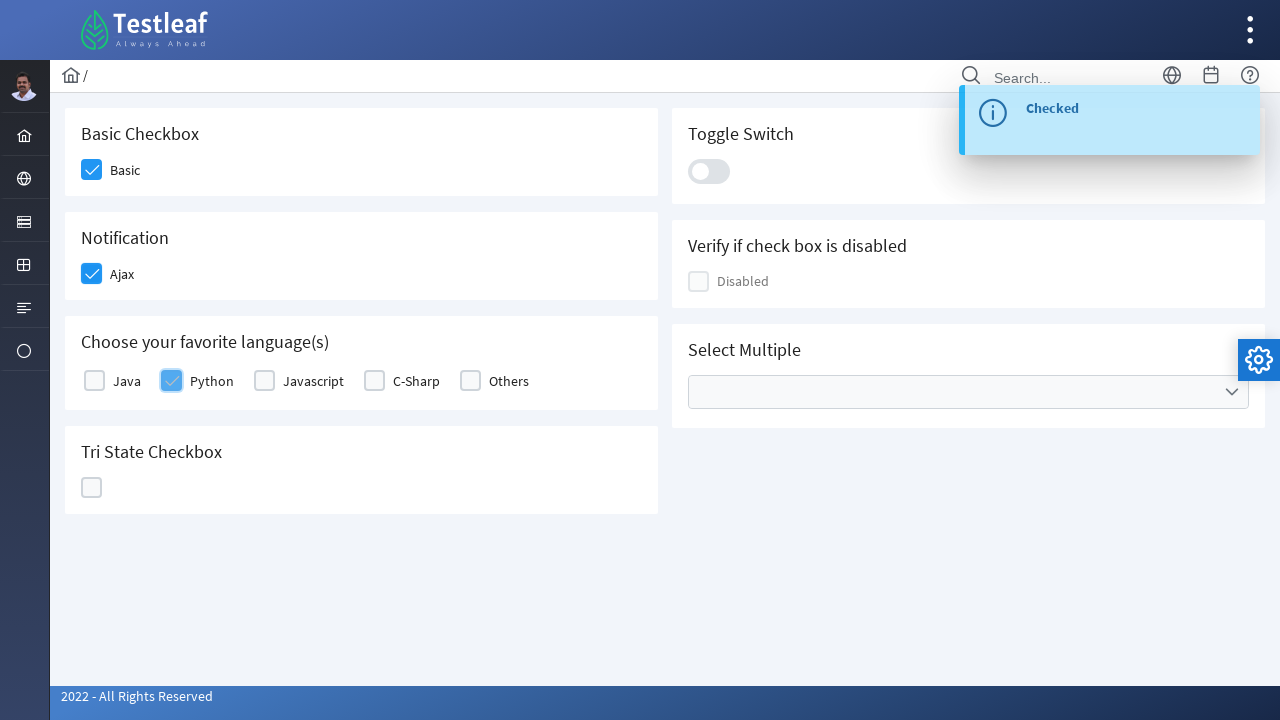

Clicked on the tri-state checkbox at (92, 488) on (//div[contains(@class,'ui-chkbox-box ui-widget')])[8]
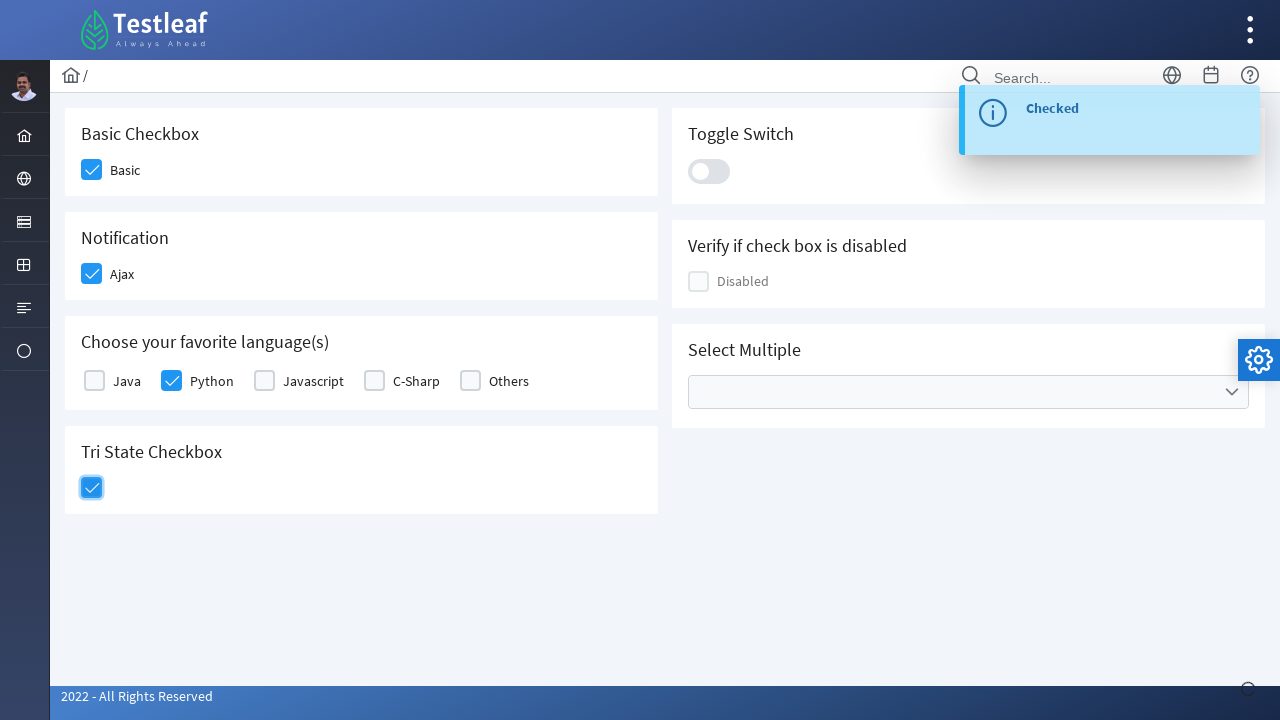

Verified state change message is displayed
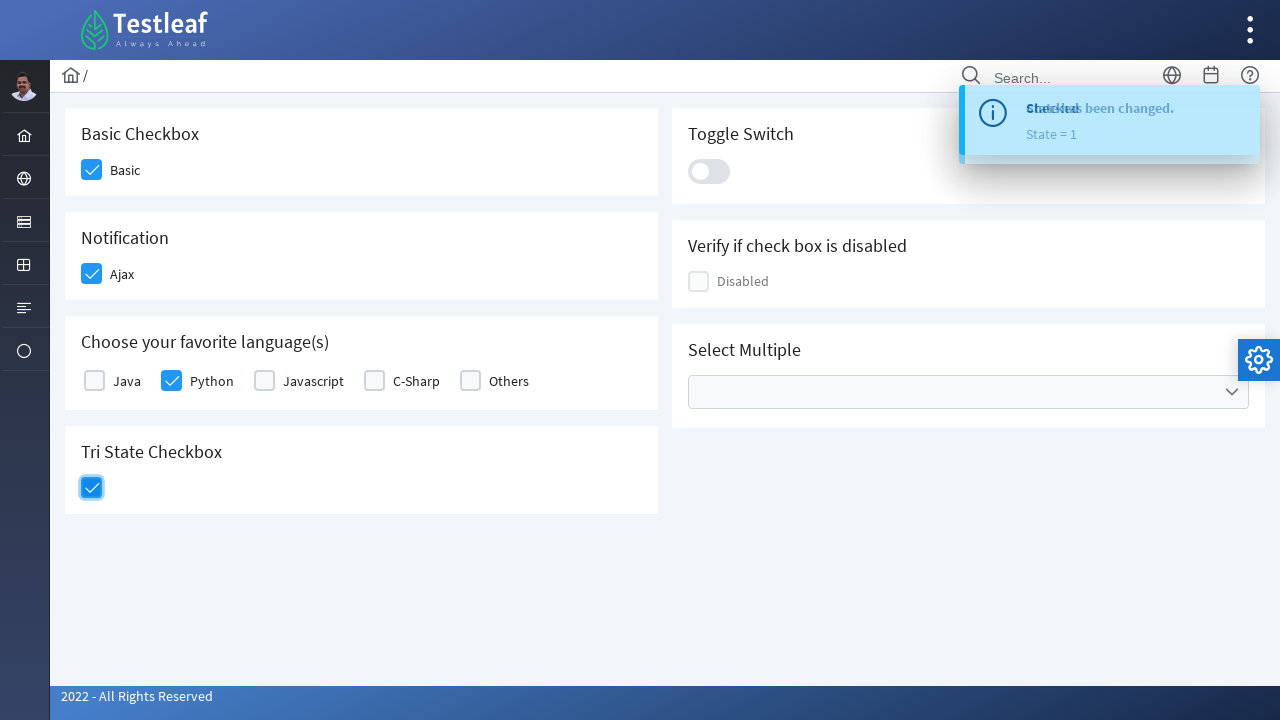

Clicked on the toggle switch at (709, 171) on xpath=//div[contains(@class,'ui-toggleswitch-slider')]
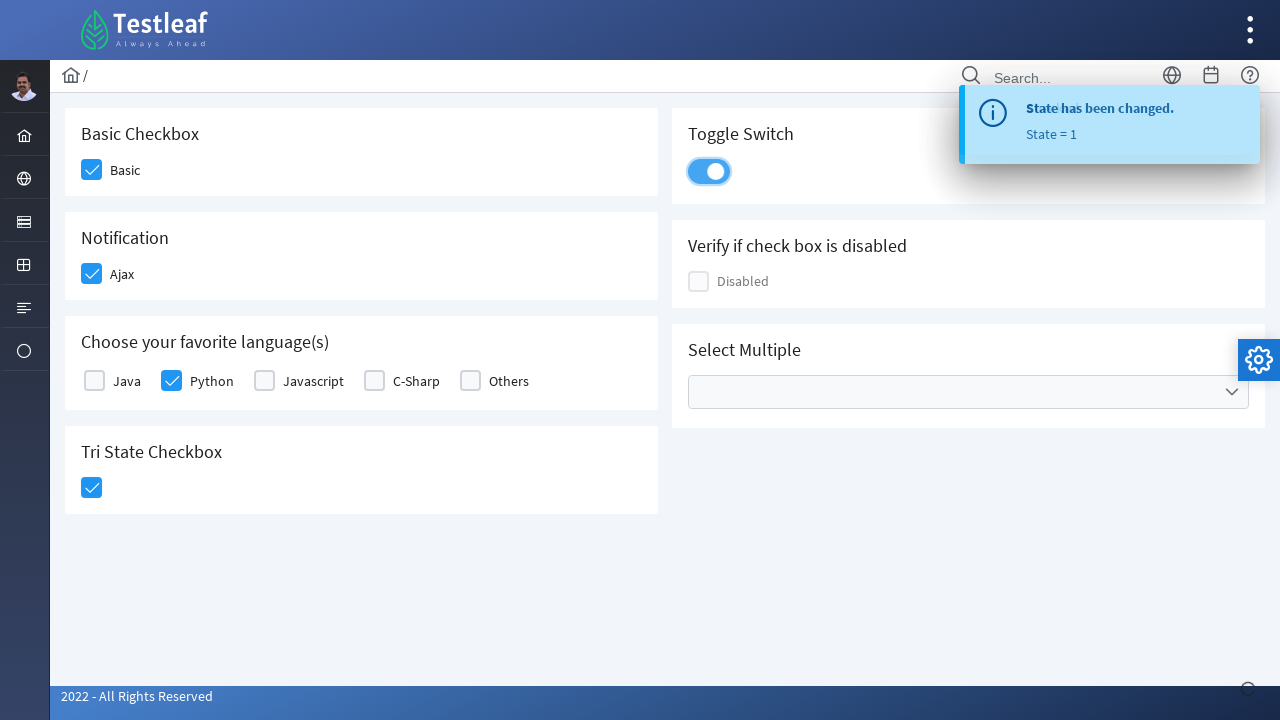

Verified toggle switch 'Checked' message is displayed
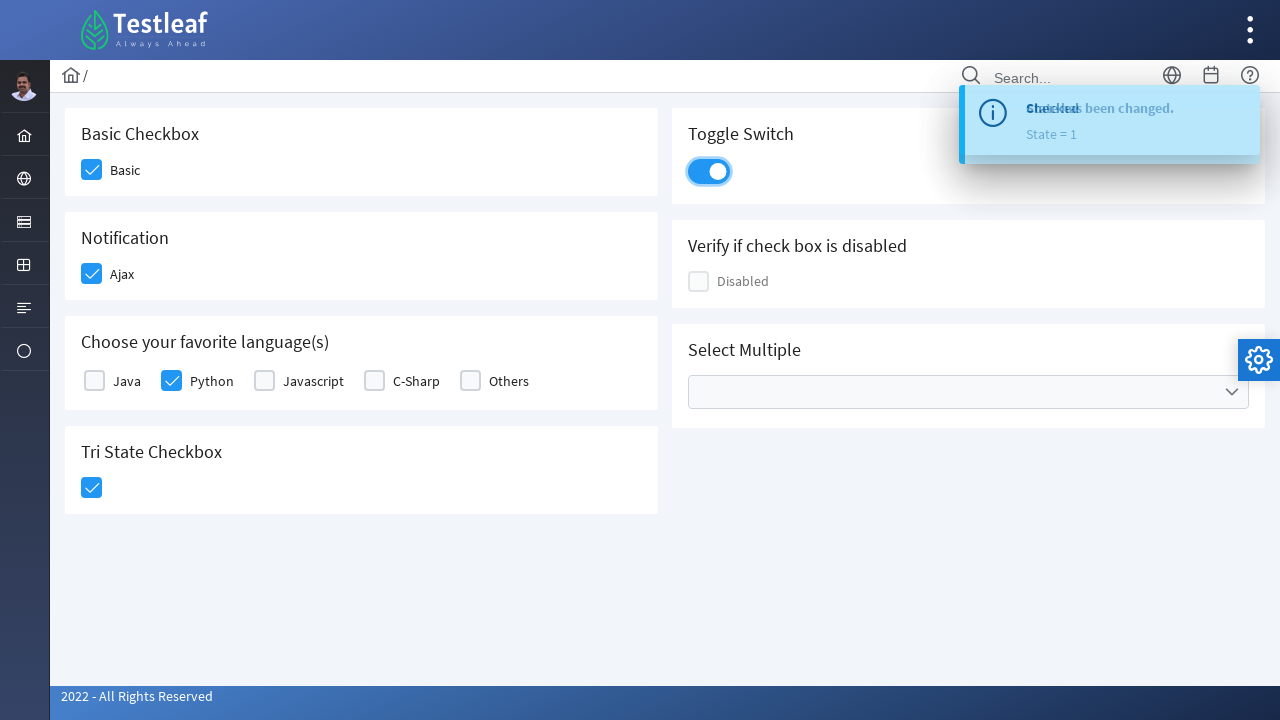

Opened the multi-select dropdown menu at (968, 392) on xpath=//div[contains(@class,'ui-selectcheckboxmenu-multiple ui-selectcheckboxmen
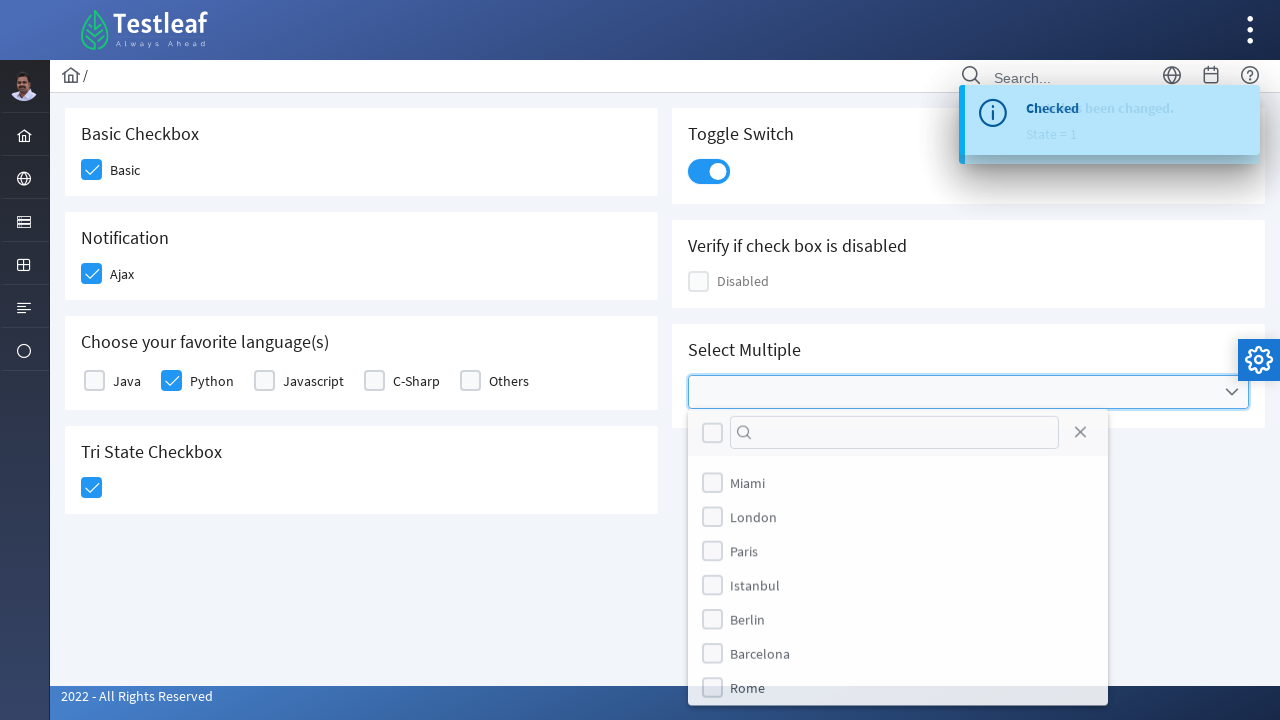

Selected first option in the multi-select dropdown at (712, 484) on xpath=//div[@id='j_idt87:multiple_panel']/div[2]/ul[1]/li[1]/div[1]/div[2]
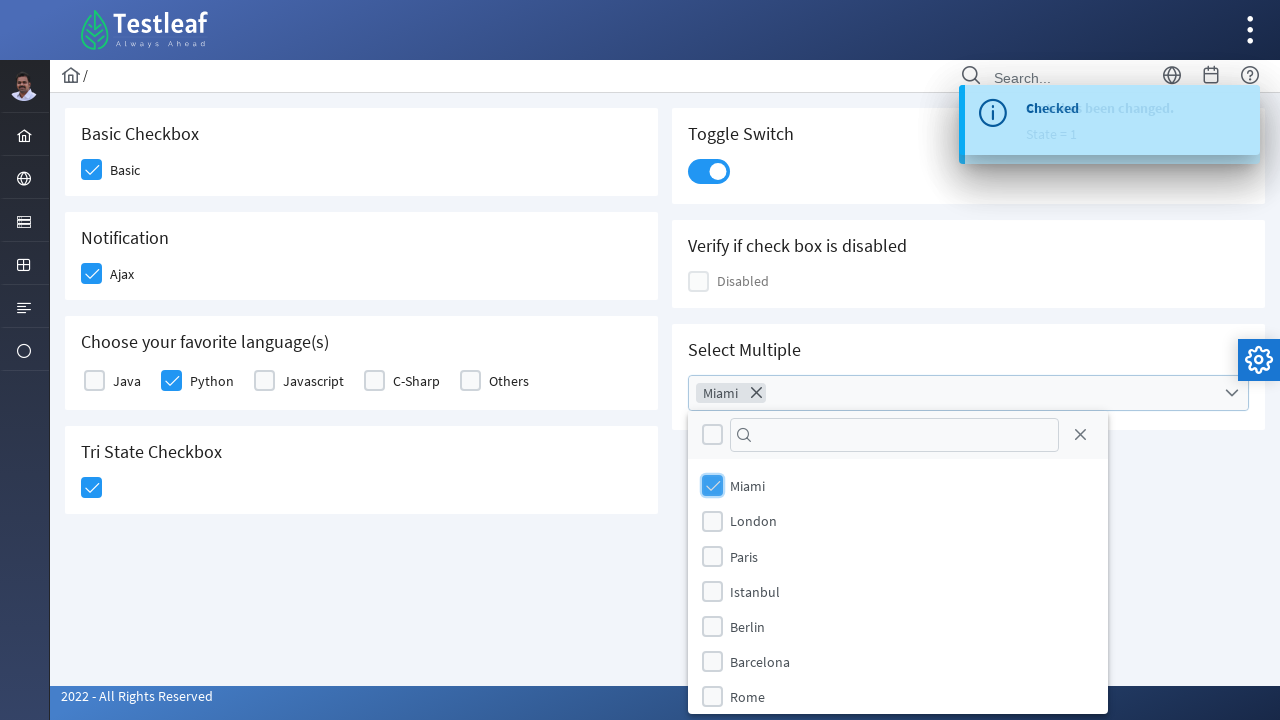

Closed the multi-select dropdown menu at (1080, 435) on xpath=//span[@class='ui-icon ui-icon-circle-close']
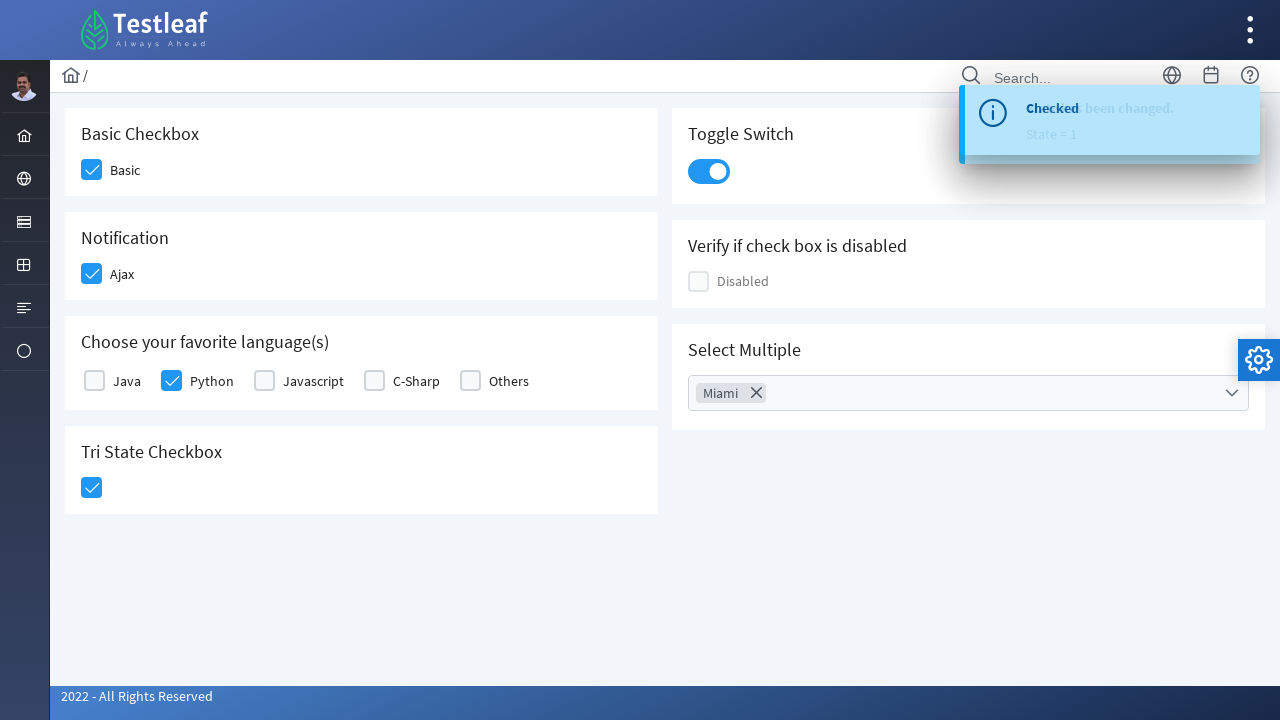

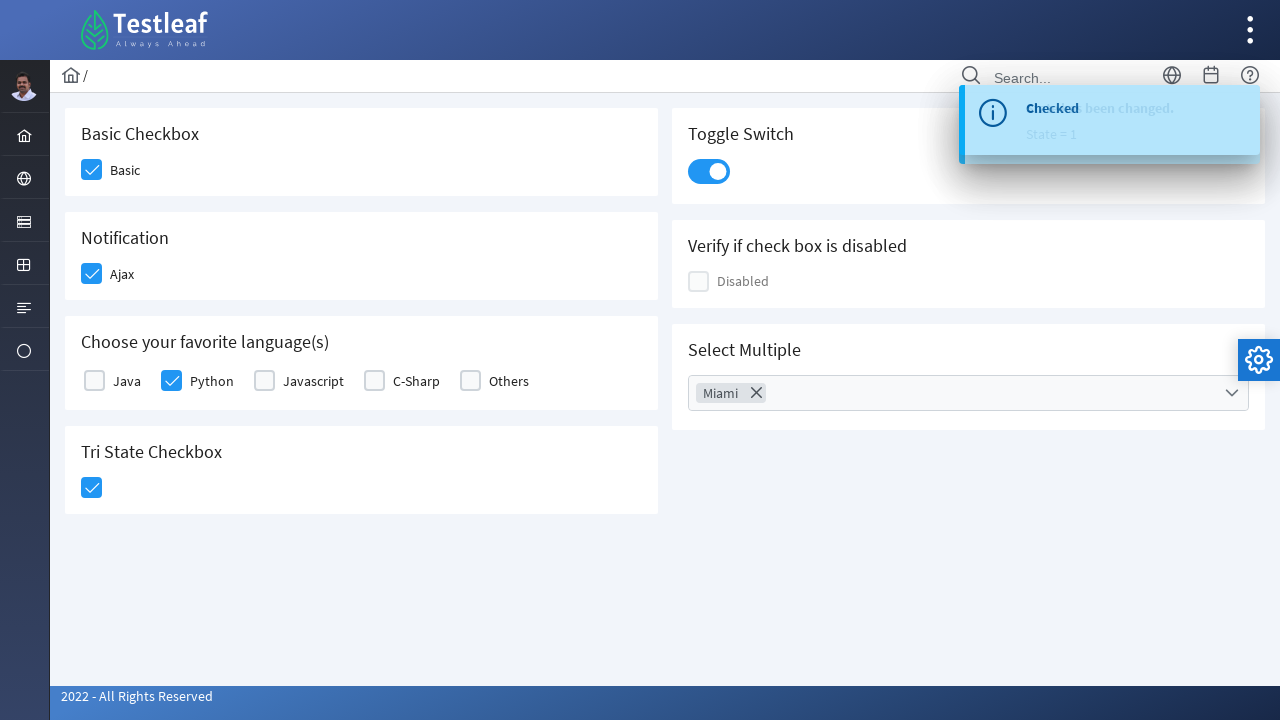